Tests drag and drop by offset - dragging an element 200 pixels to the right

Starting URL: https://the-internet.herokuapp.com/drag_and_drop

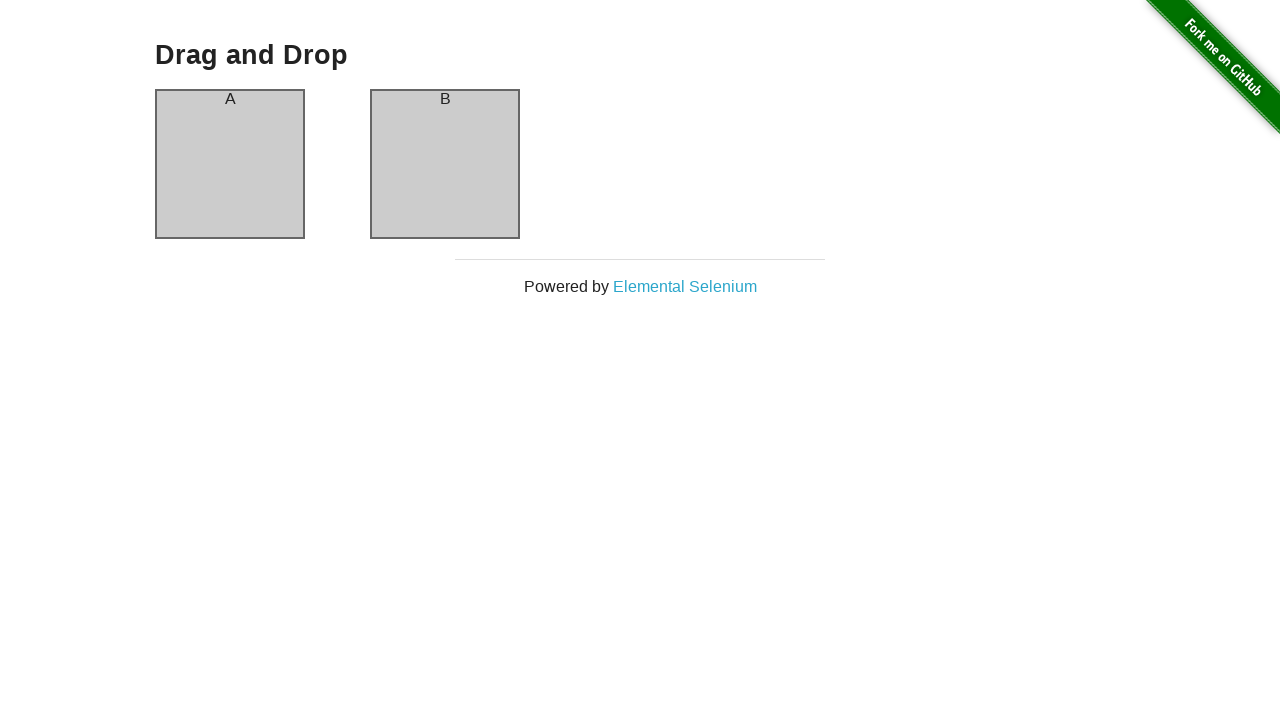

Located column A element
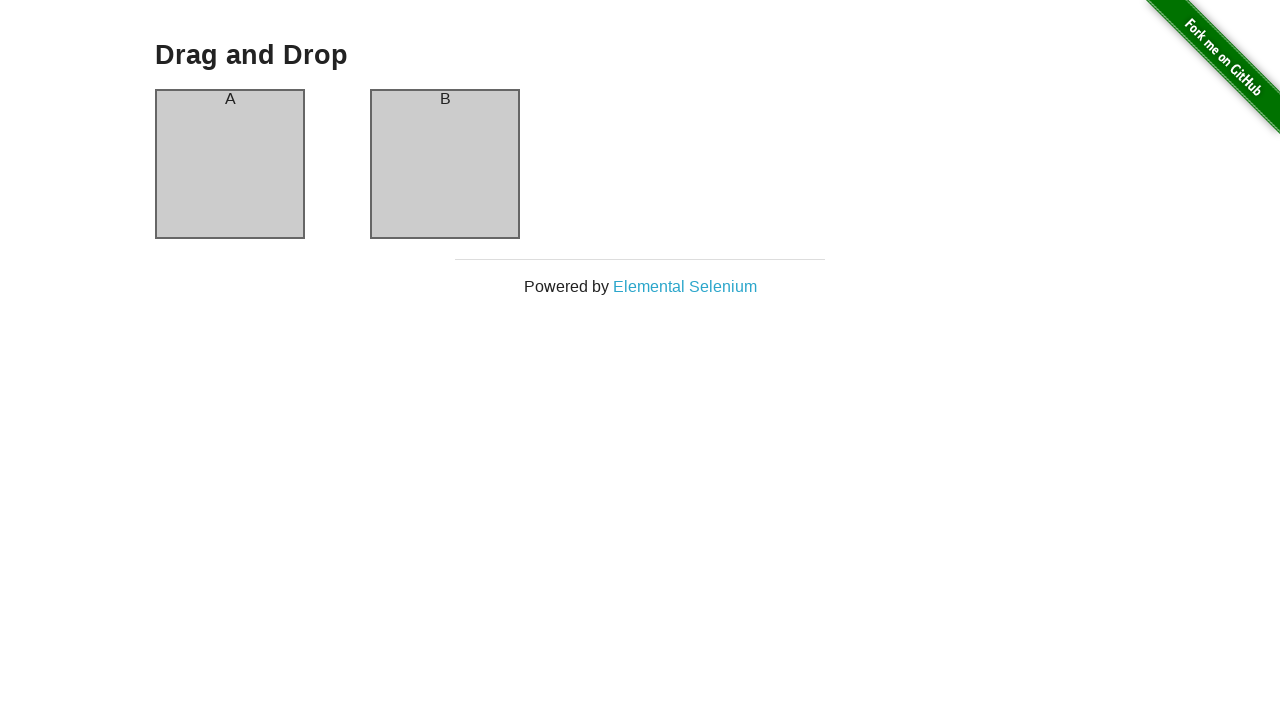

Retrieved bounding box of column A
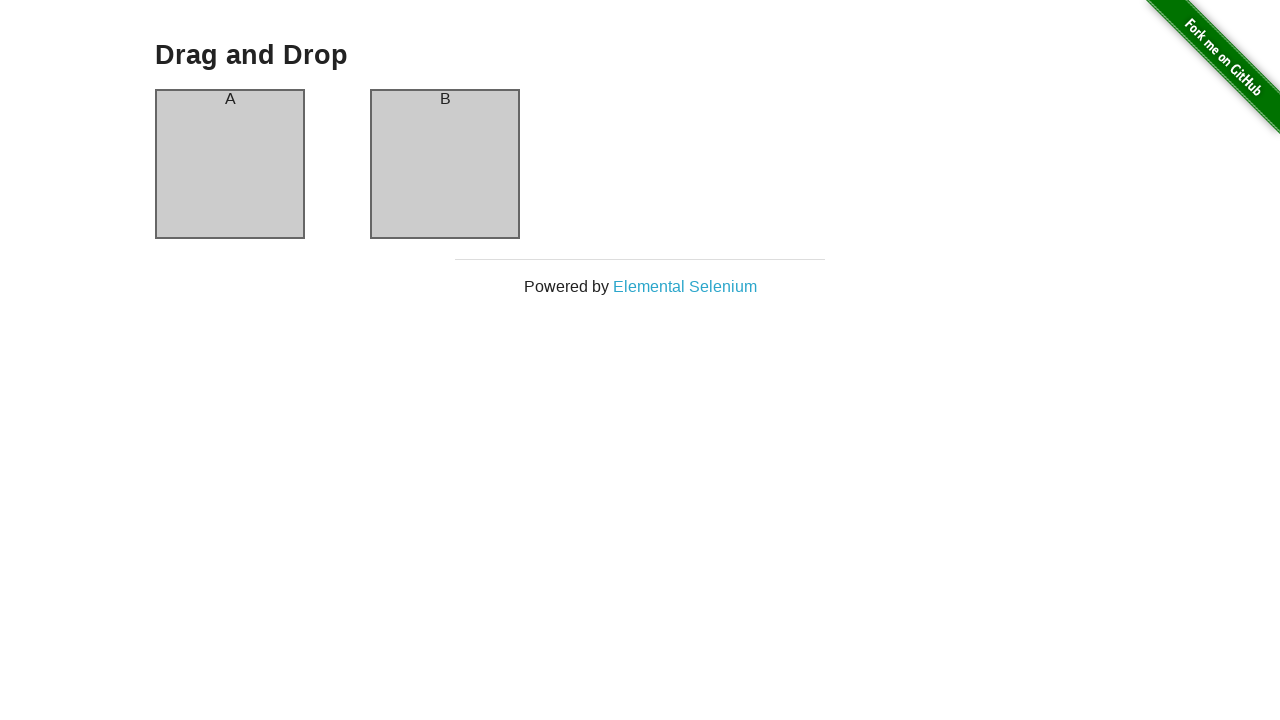

Moved mouse to center of column A at (230, 164)
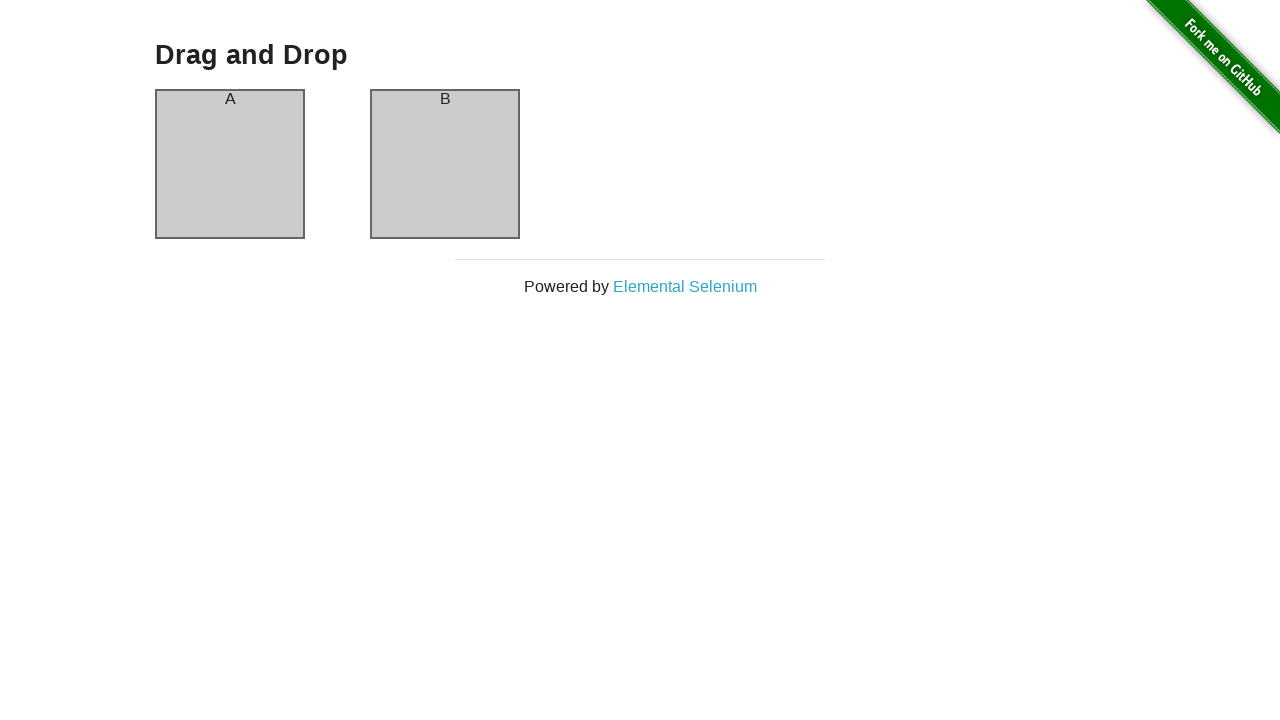

Pressed mouse button down on column A at (230, 164)
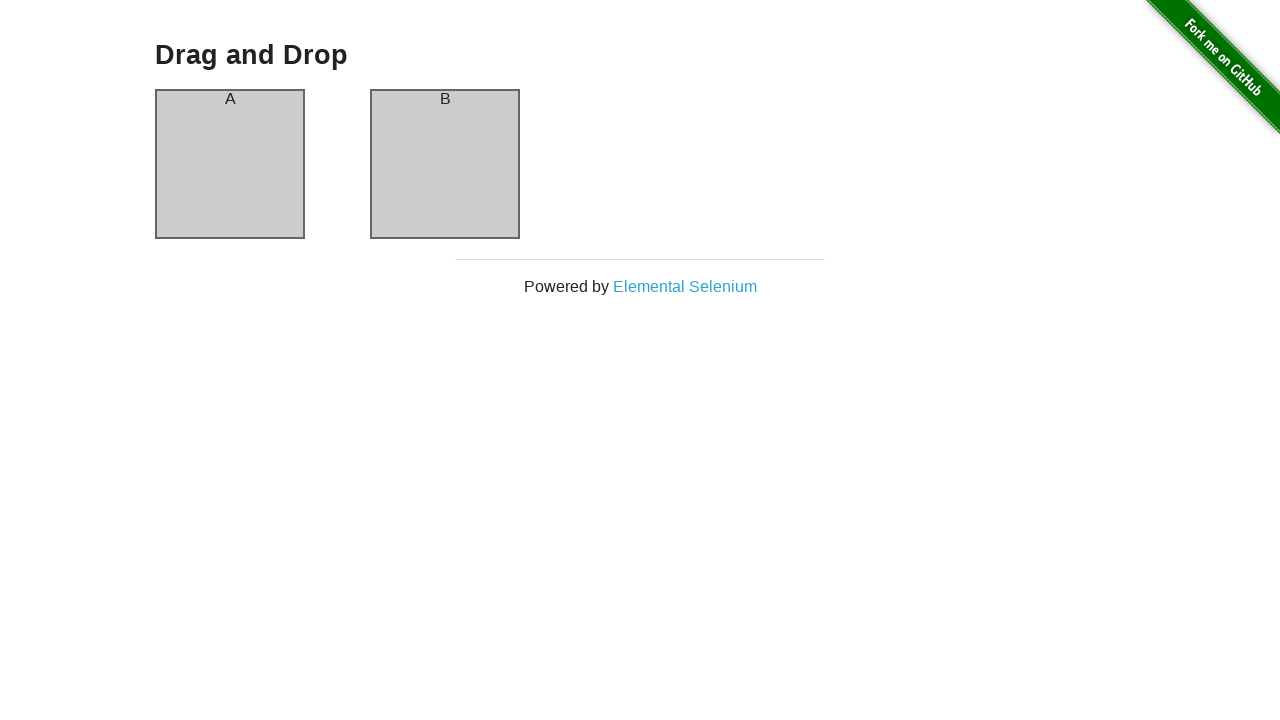

Dragged column A 200 pixels to the right at (430, 164)
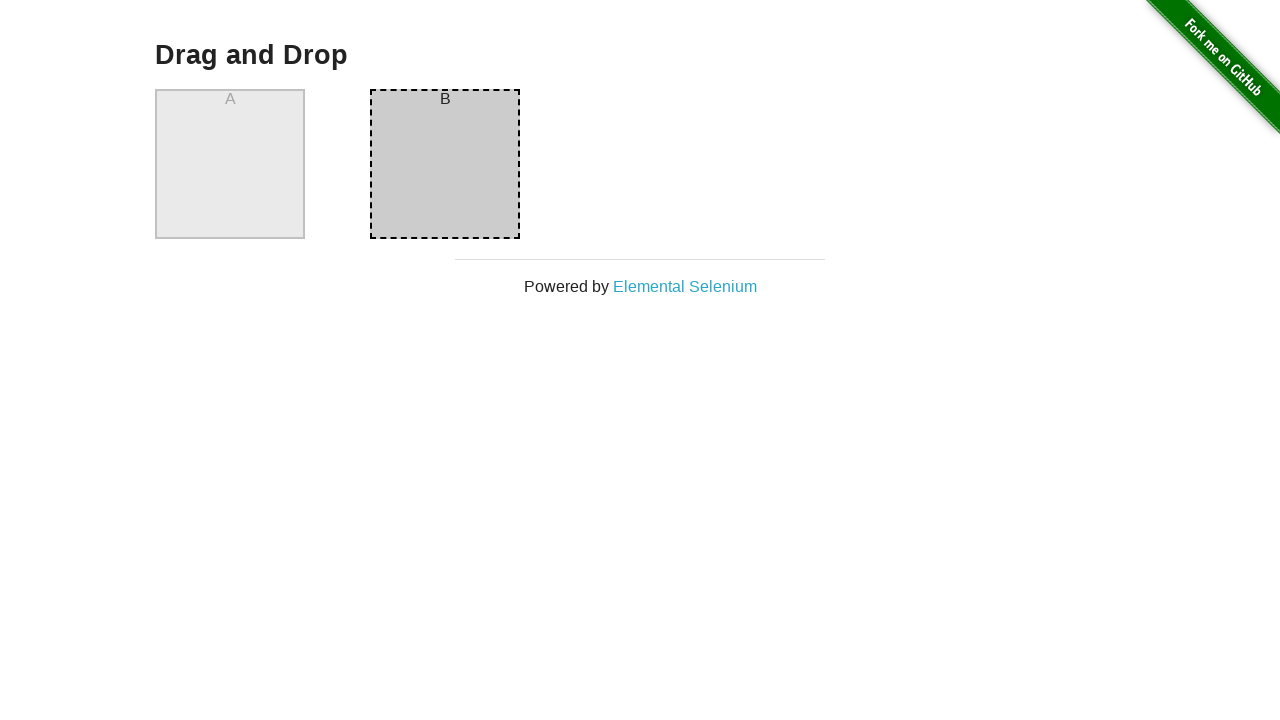

Released mouse button to complete drag and drop at (430, 164)
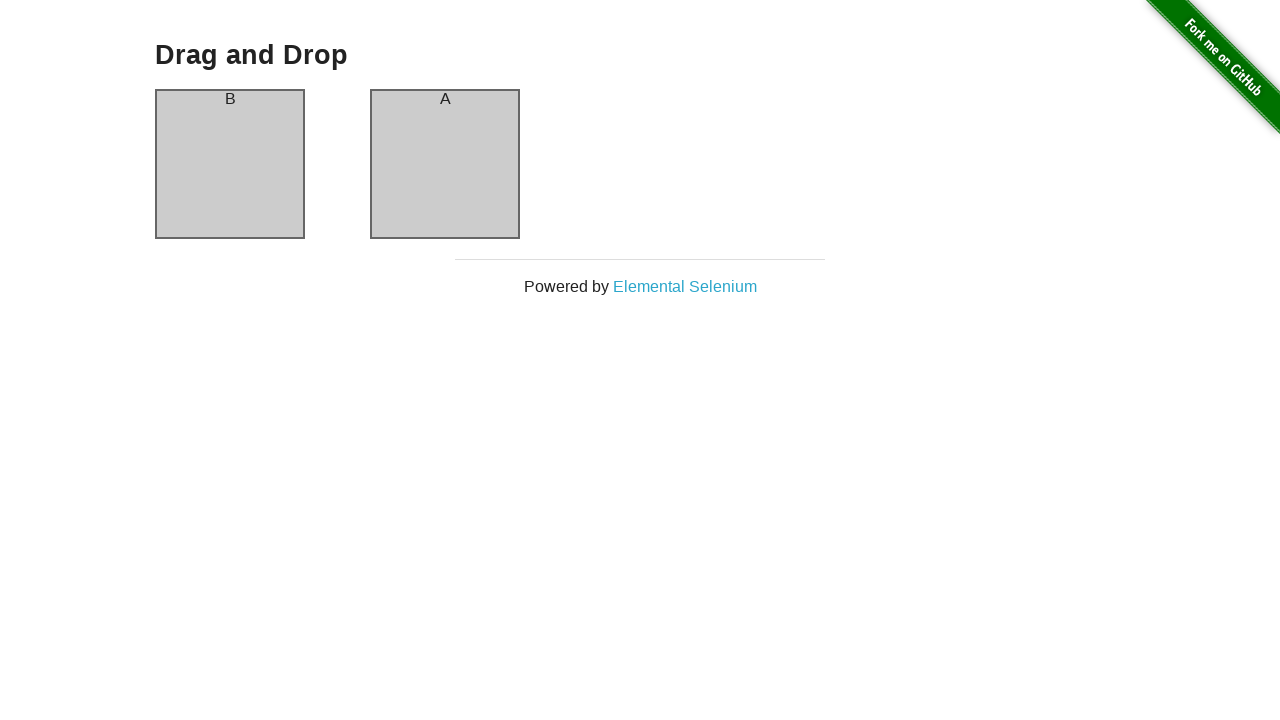

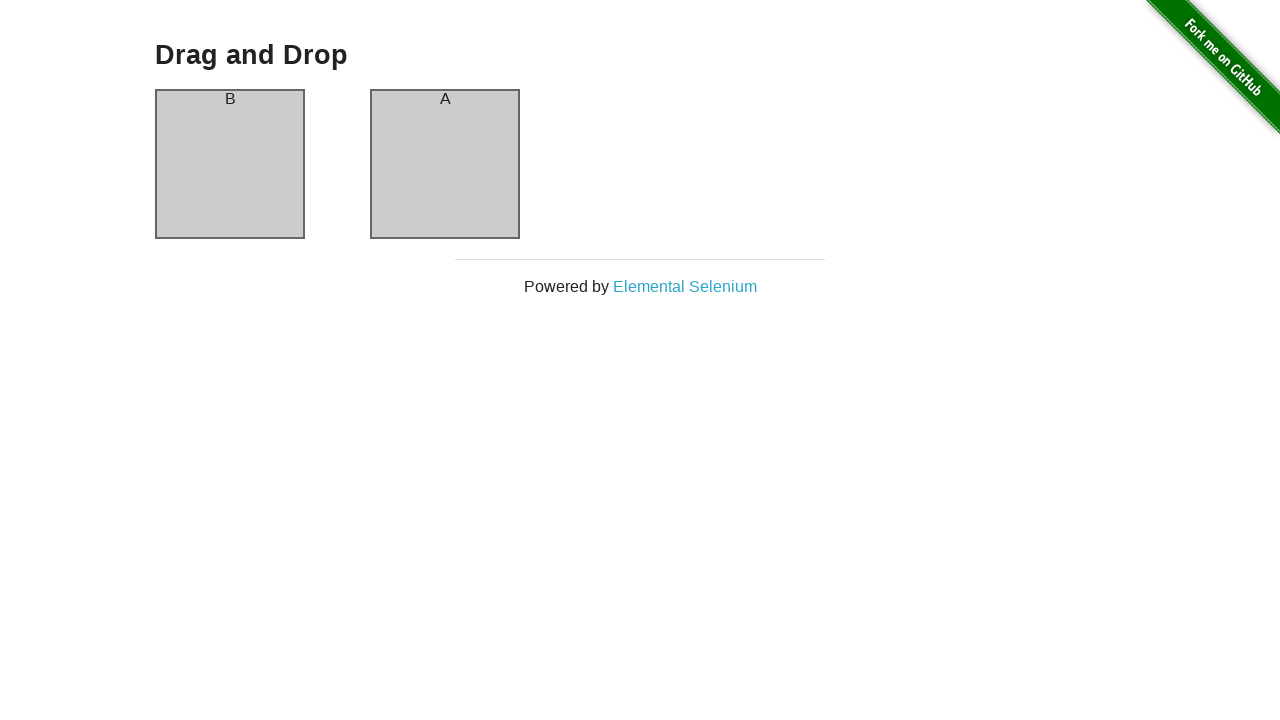